Navigates to a test automation website and maximizes the browser window

Starting URL: https://www.testotomasyonu.com

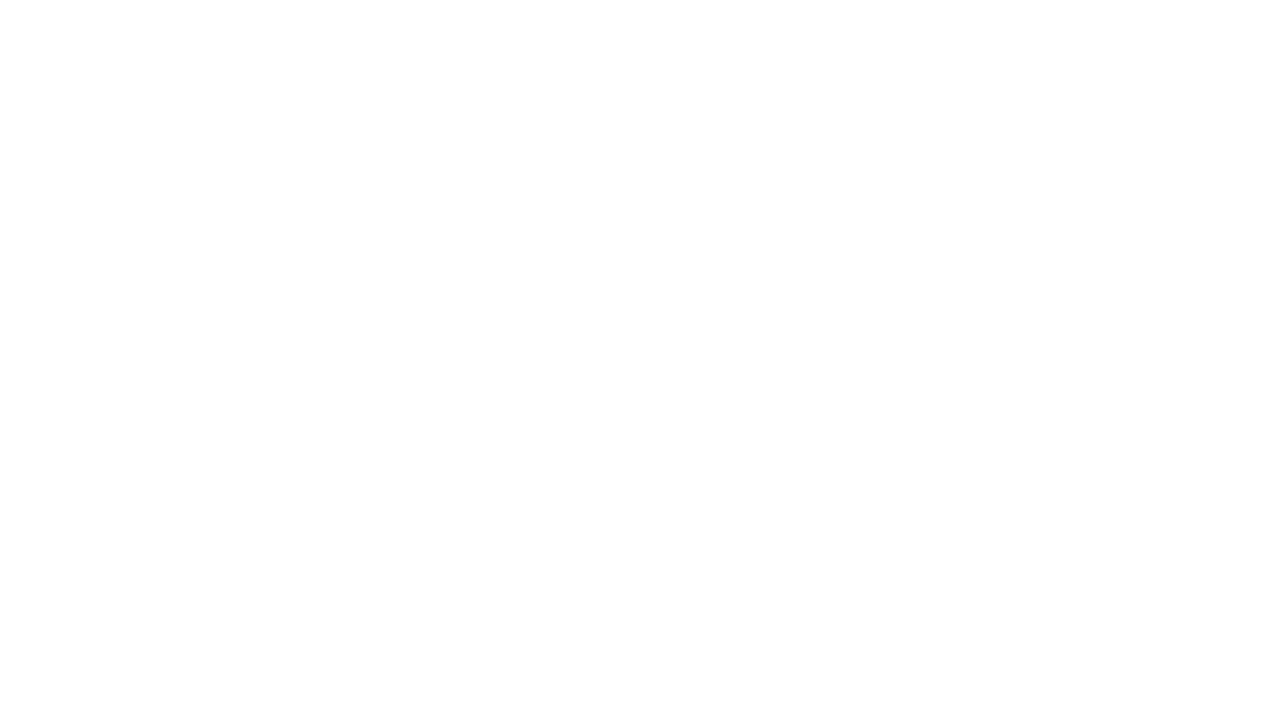

Navigated to test automation website https://www.testotomasyonu.com
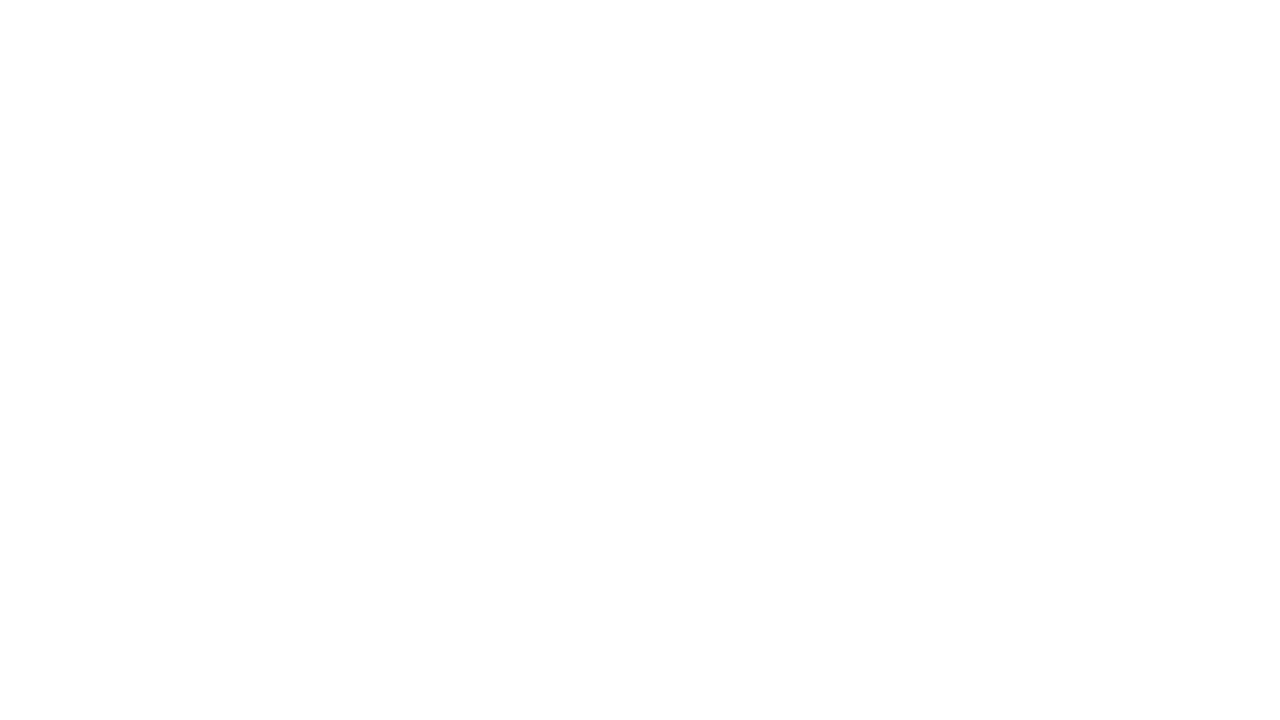

Maximized browser window to 1920x1080
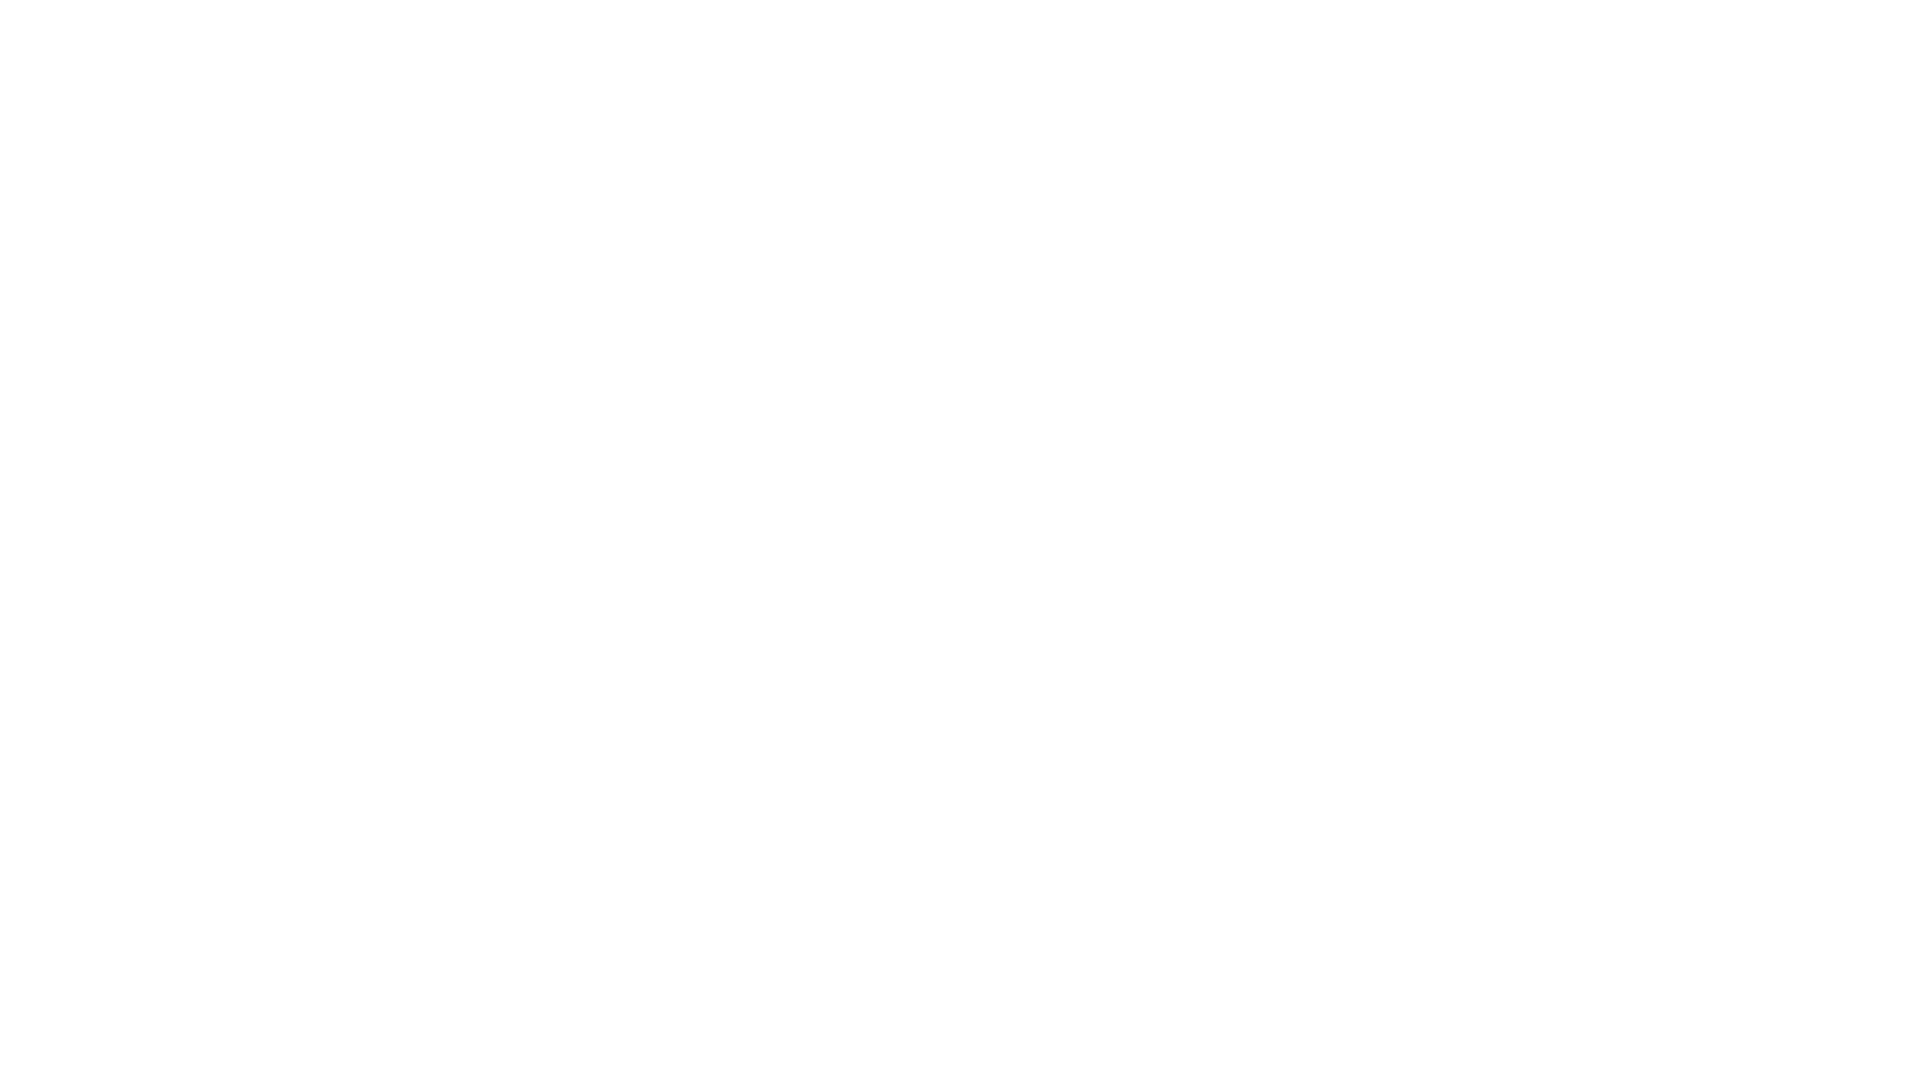

Page fully loaded and DOM content ready
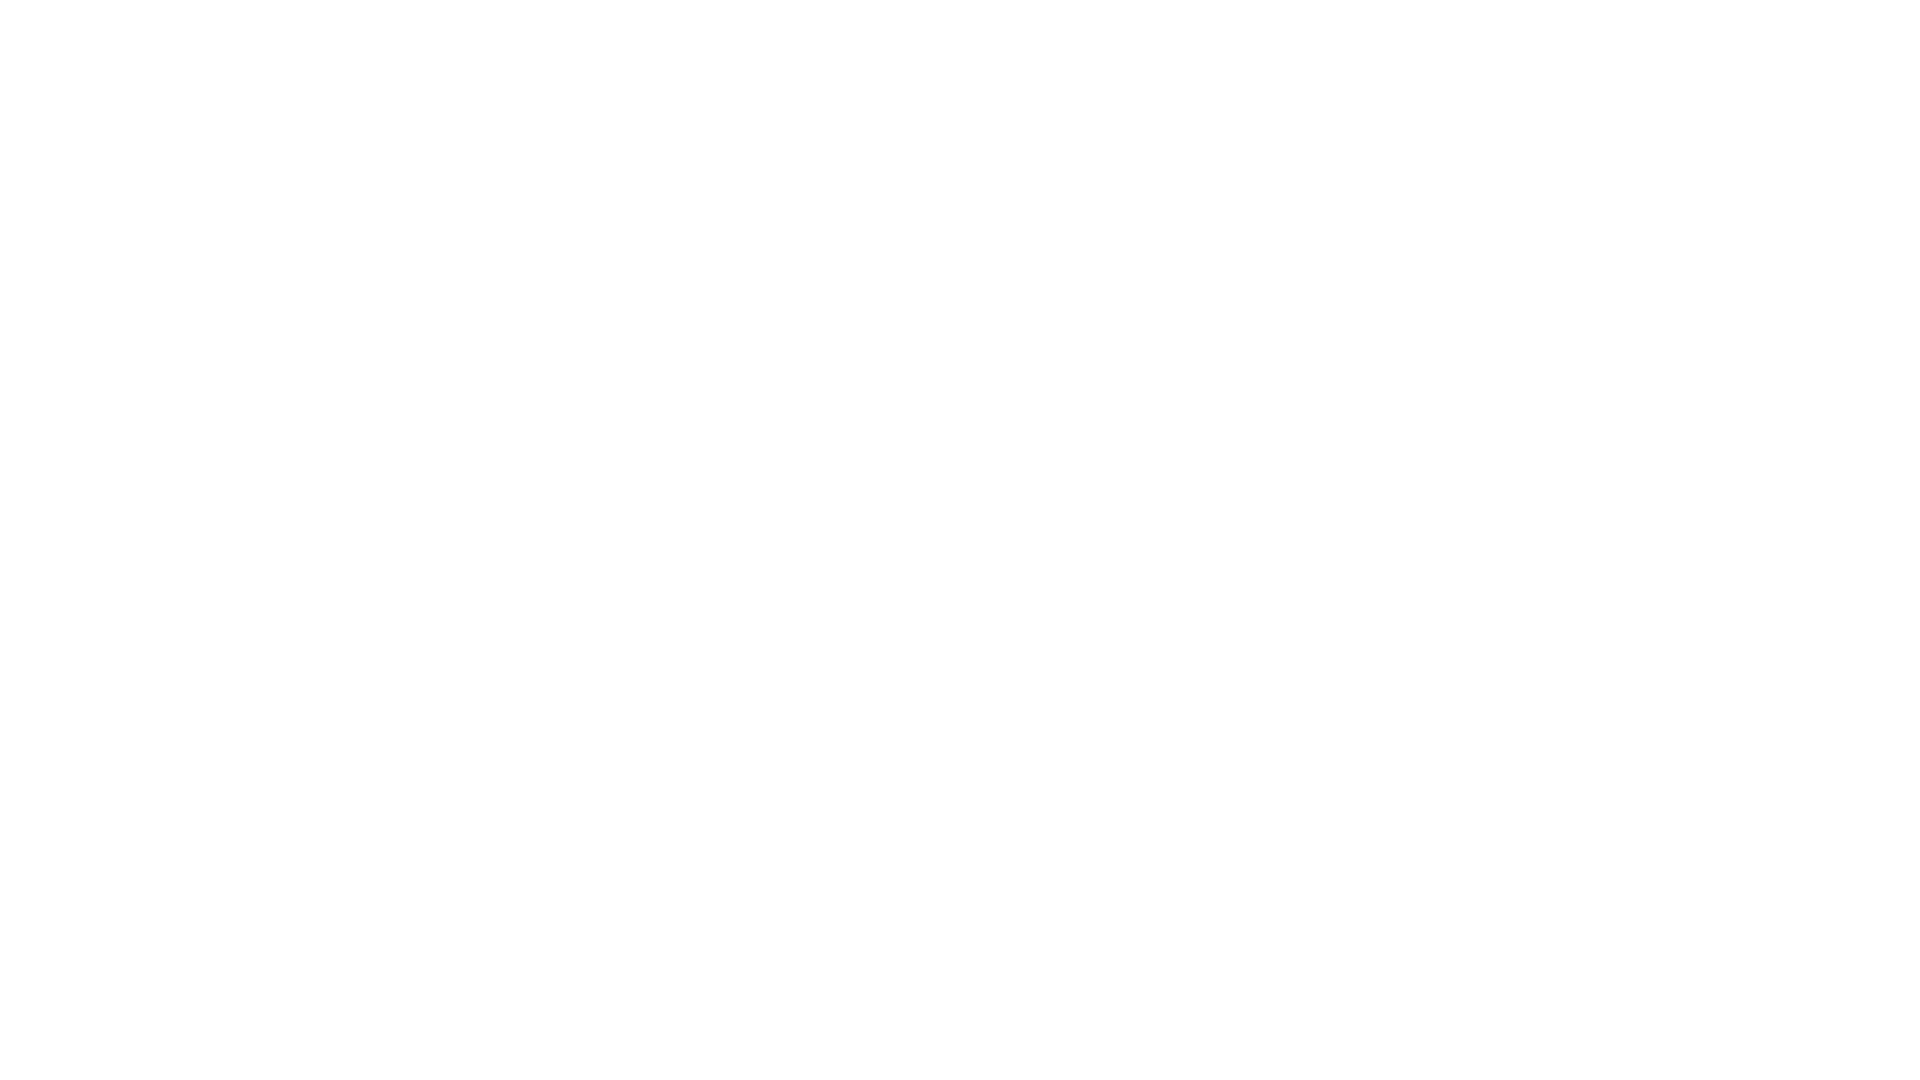

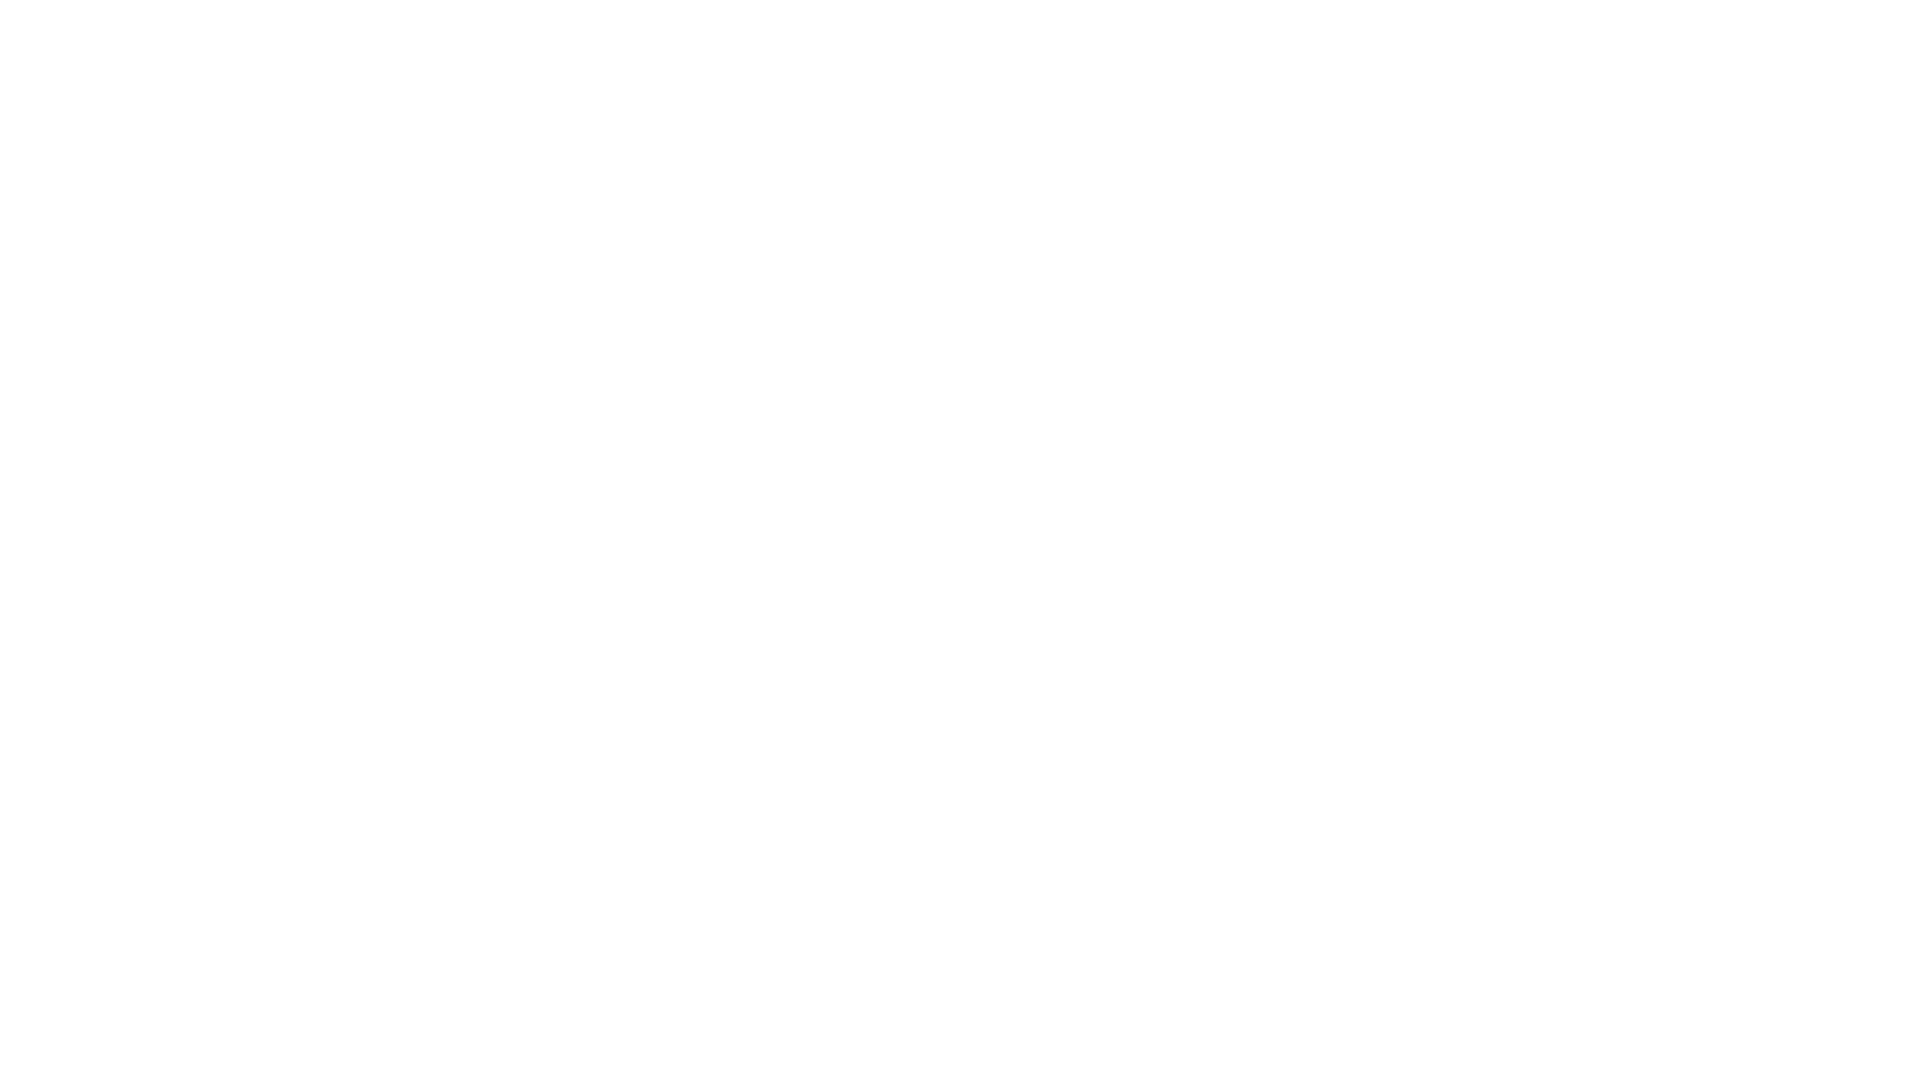